Tests unmarking completed items by checking and then unchecking a todo

Starting URL: https://demo.playwright.dev/todomvc

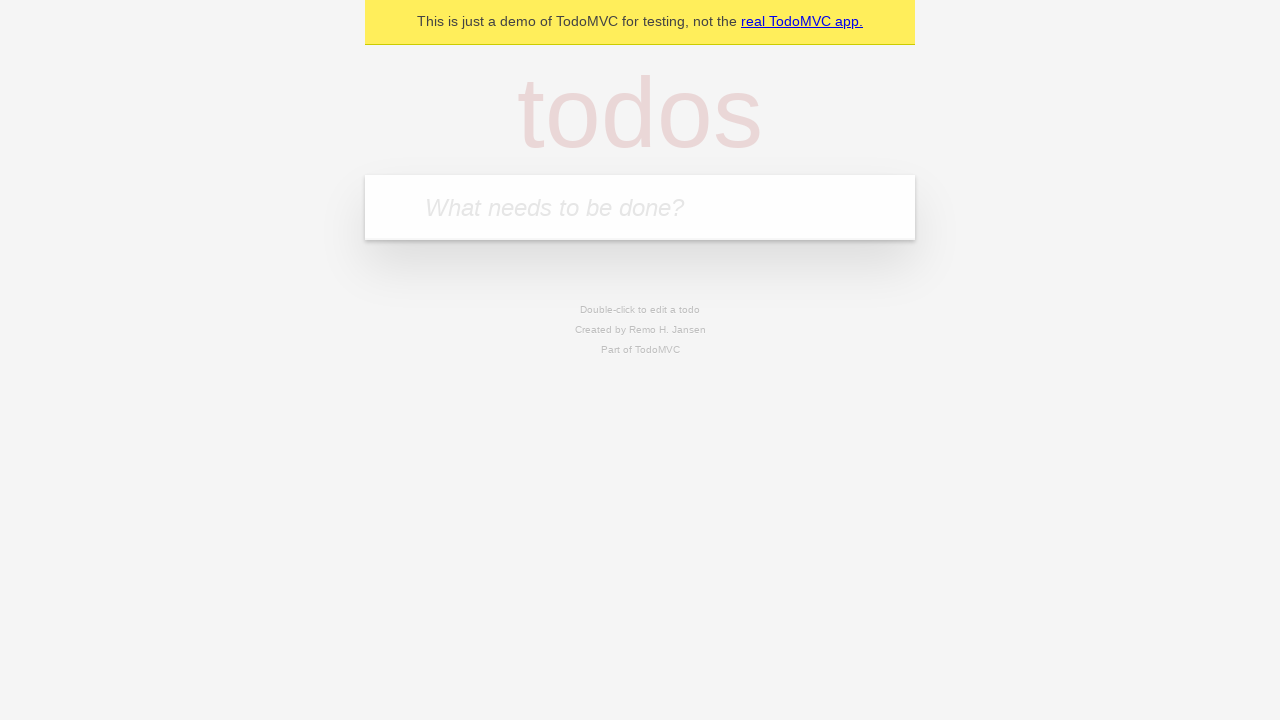

Filled todo input with 'buy some cheese' on internal:attr=[placeholder="What needs to be done?"i]
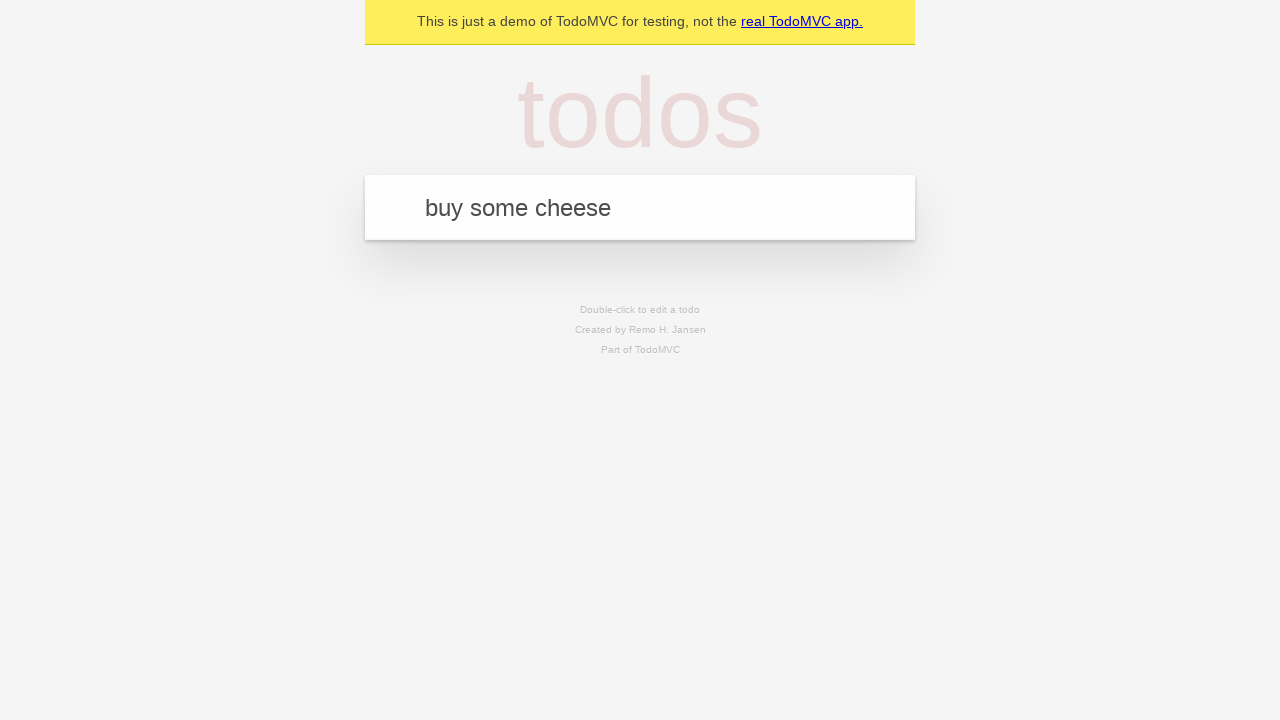

Pressed Enter to add first todo item on internal:attr=[placeholder="What needs to be done?"i]
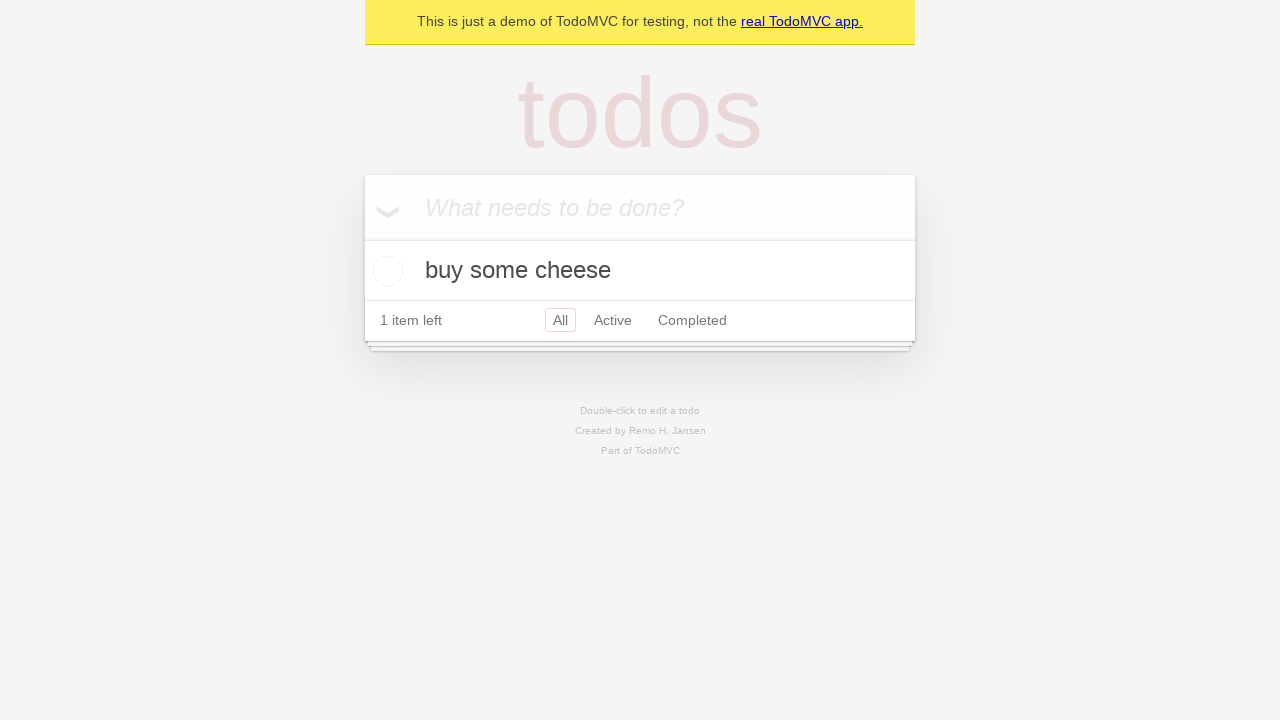

Filled todo input with 'feed the cat' on internal:attr=[placeholder="What needs to be done?"i]
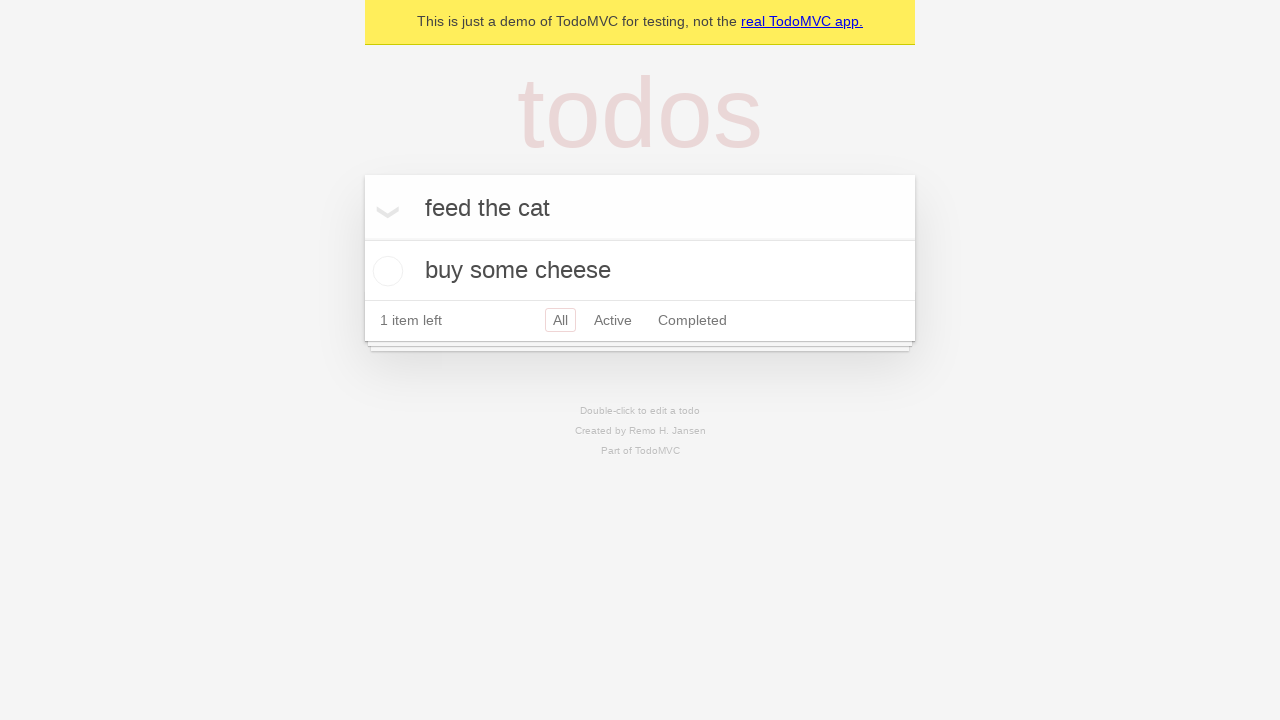

Pressed Enter to add second todo item on internal:attr=[placeholder="What needs to be done?"i]
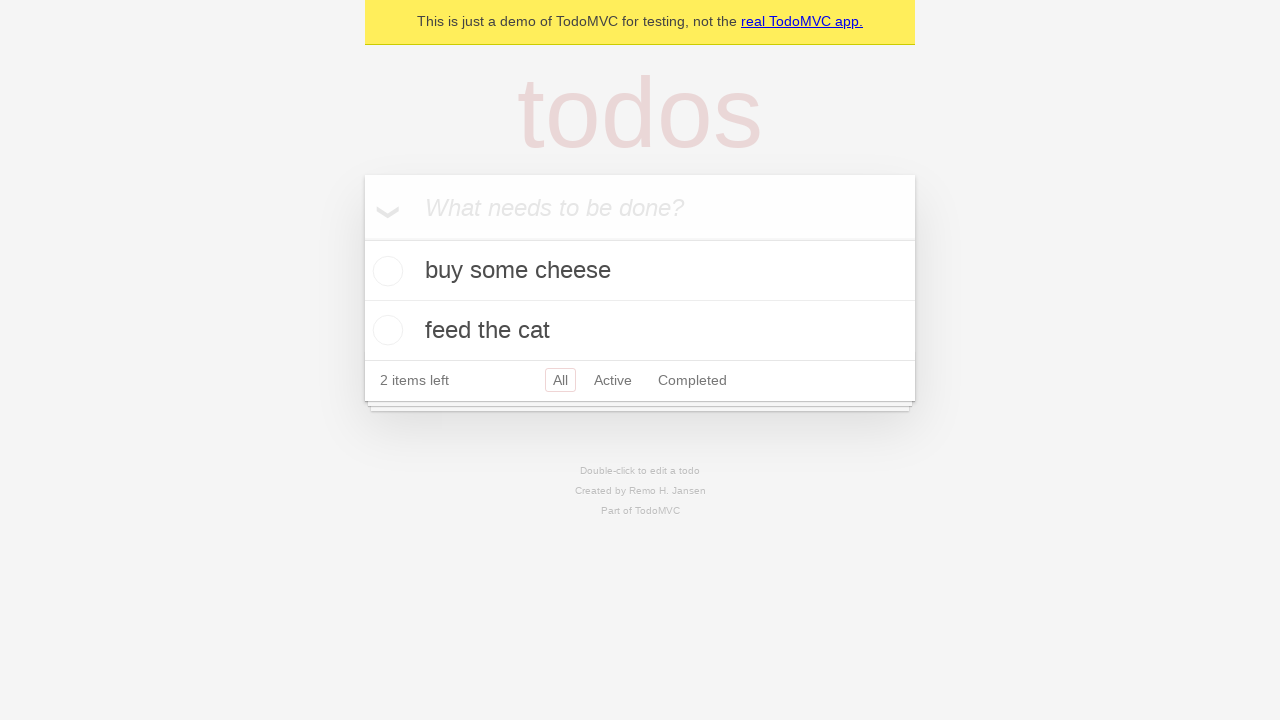

Checked the first todo item to mark it complete at (385, 271) on internal:testid=[data-testid="todo-item"s] >> nth=0 >> internal:role=checkbox
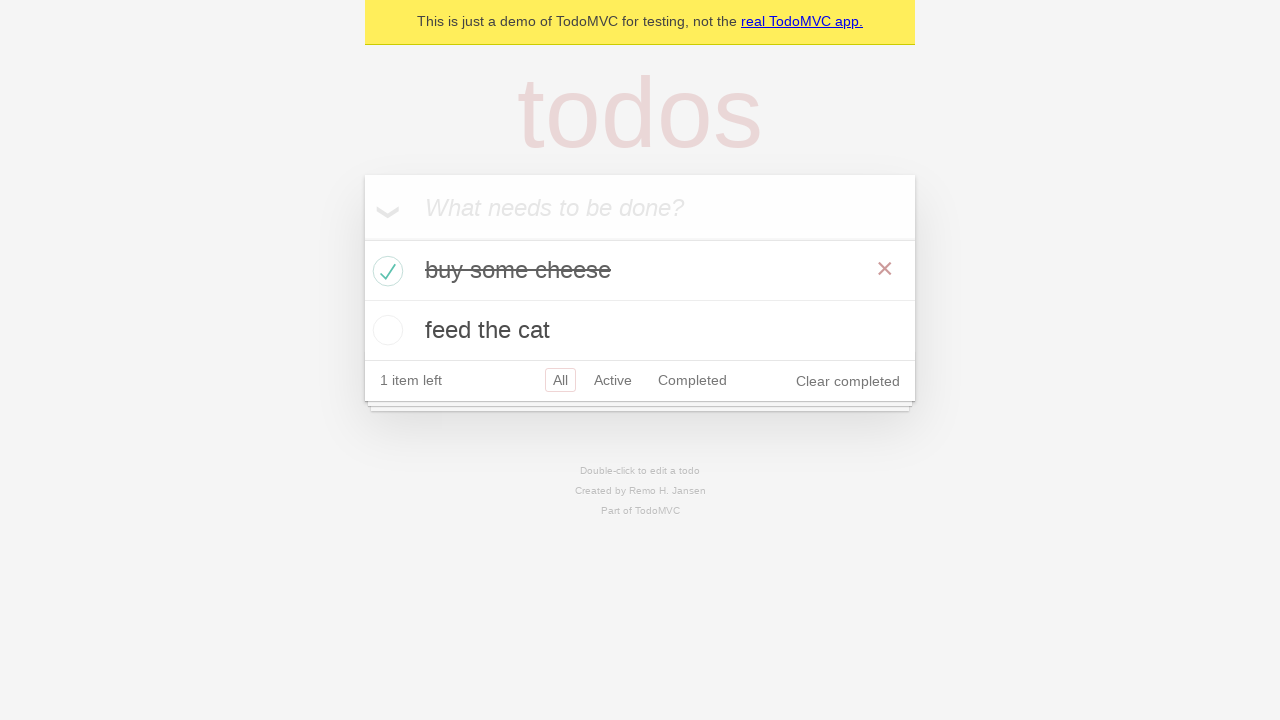

Unchecked the first todo item to mark it incomplete at (385, 271) on internal:testid=[data-testid="todo-item"s] >> nth=0 >> internal:role=checkbox
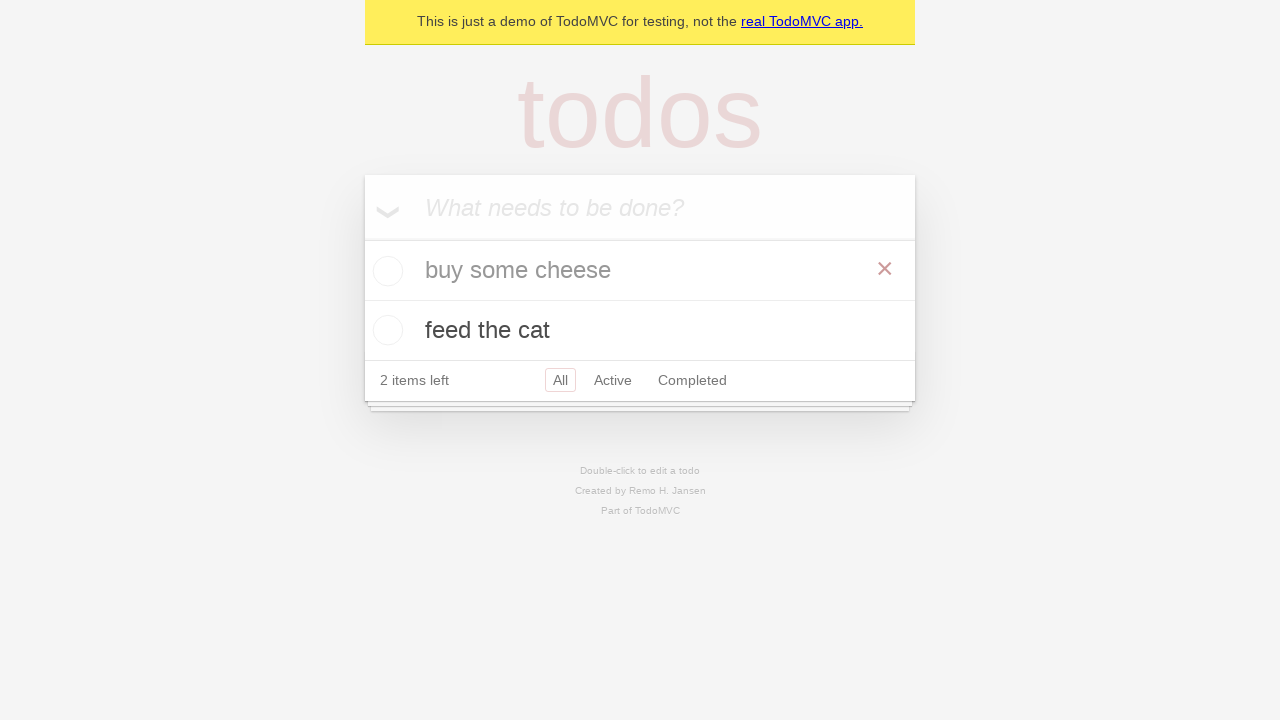

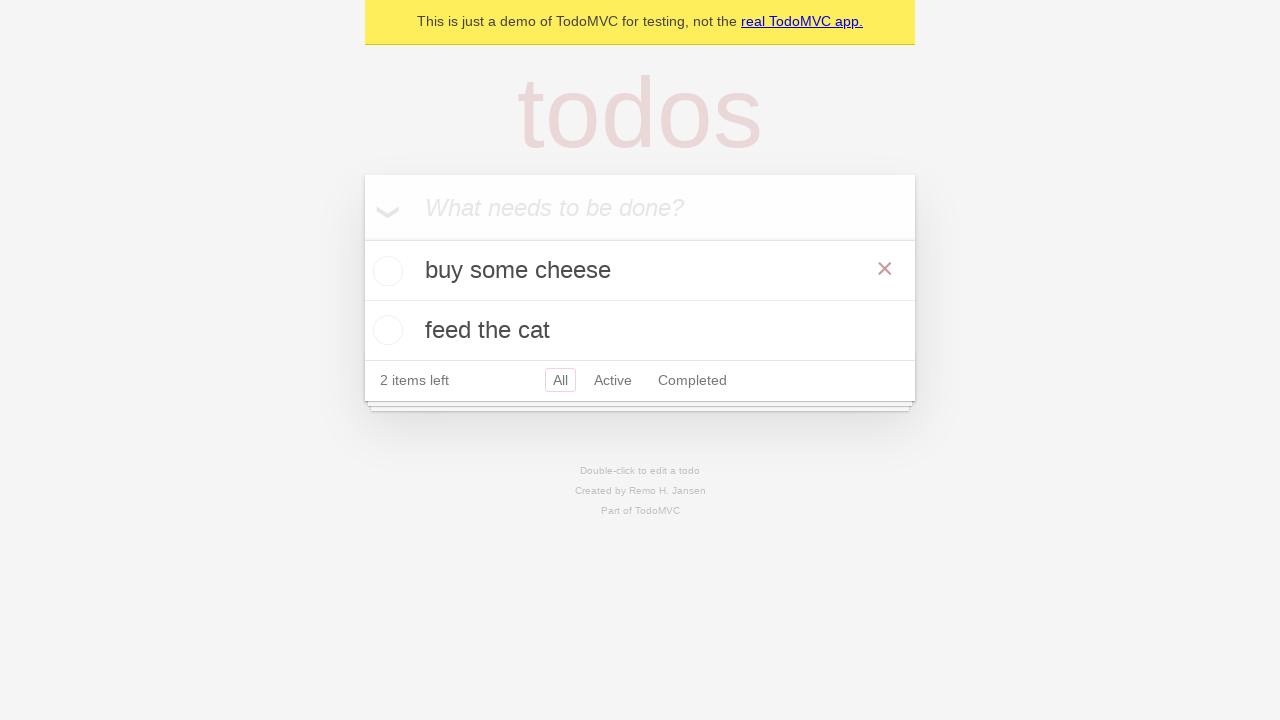